Tests keyboard actions by entering text in a textarea, using Ctrl+A to select all, Ctrl+C to copy, Tab to move focus, and Ctrl+V to paste. Then opens new tabs/windows navigating to additional URLs.

Starting URL: https://text-compare.com/

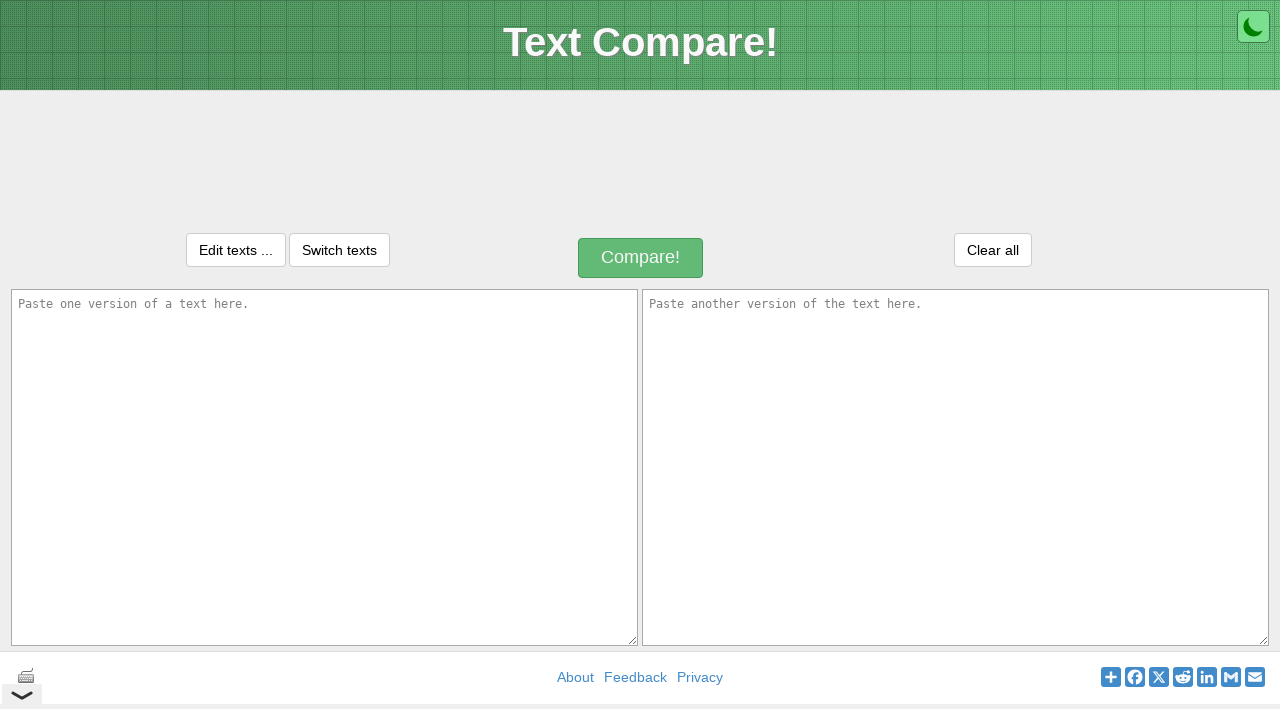

Filled textarea with test text 'Hello vishay khatam jab name jack ho' on textarea[name='text1']
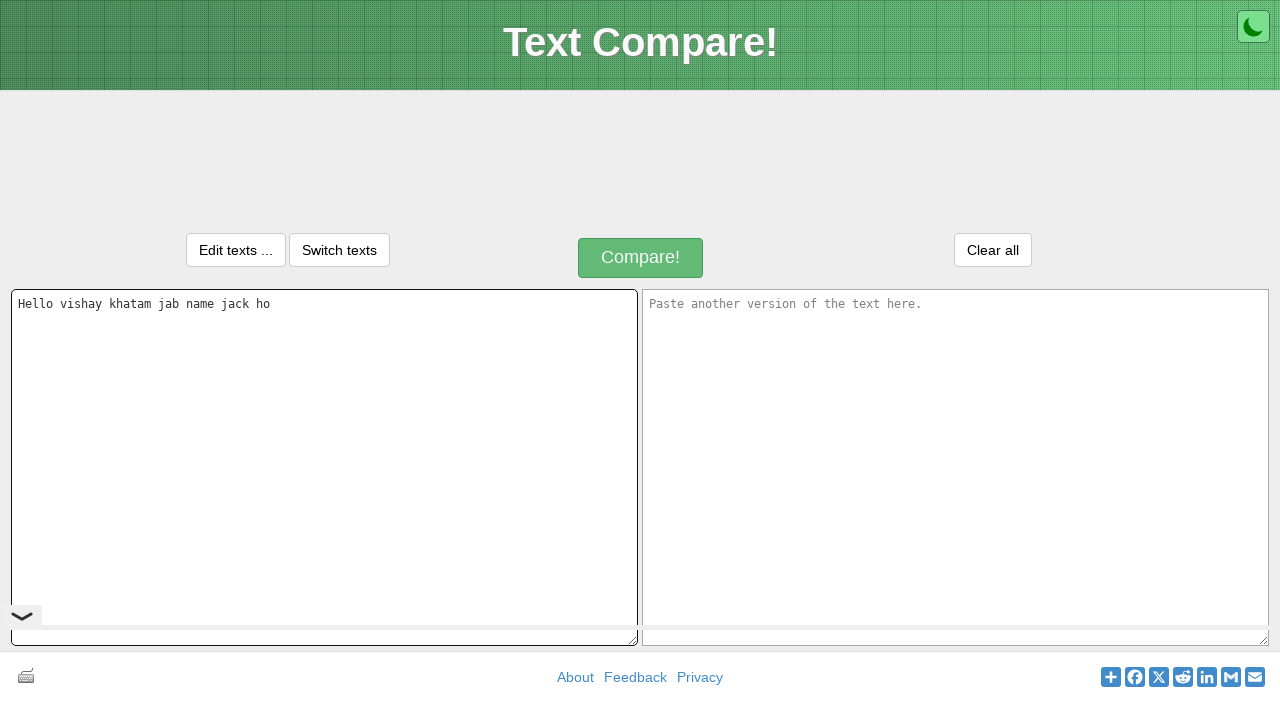

Clicked on textarea to ensure focus at (324, 467) on textarea[name='text1']
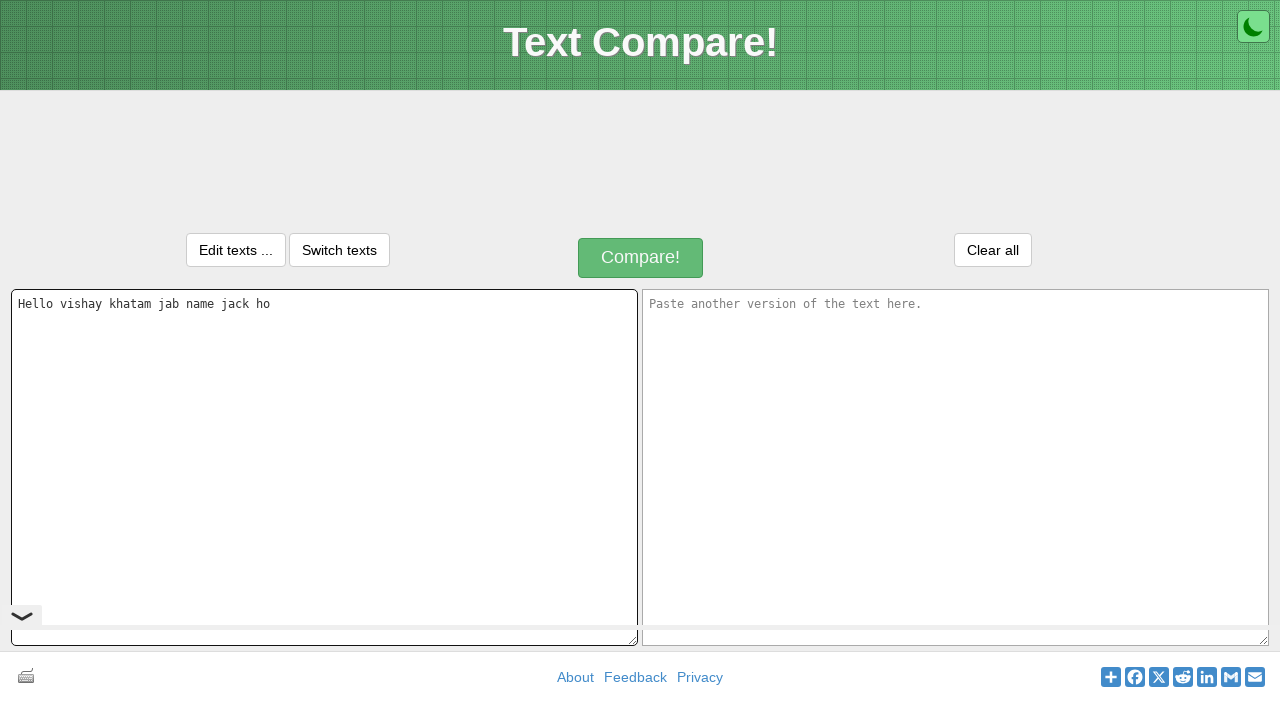

Pressed Ctrl+A to select all text in textarea
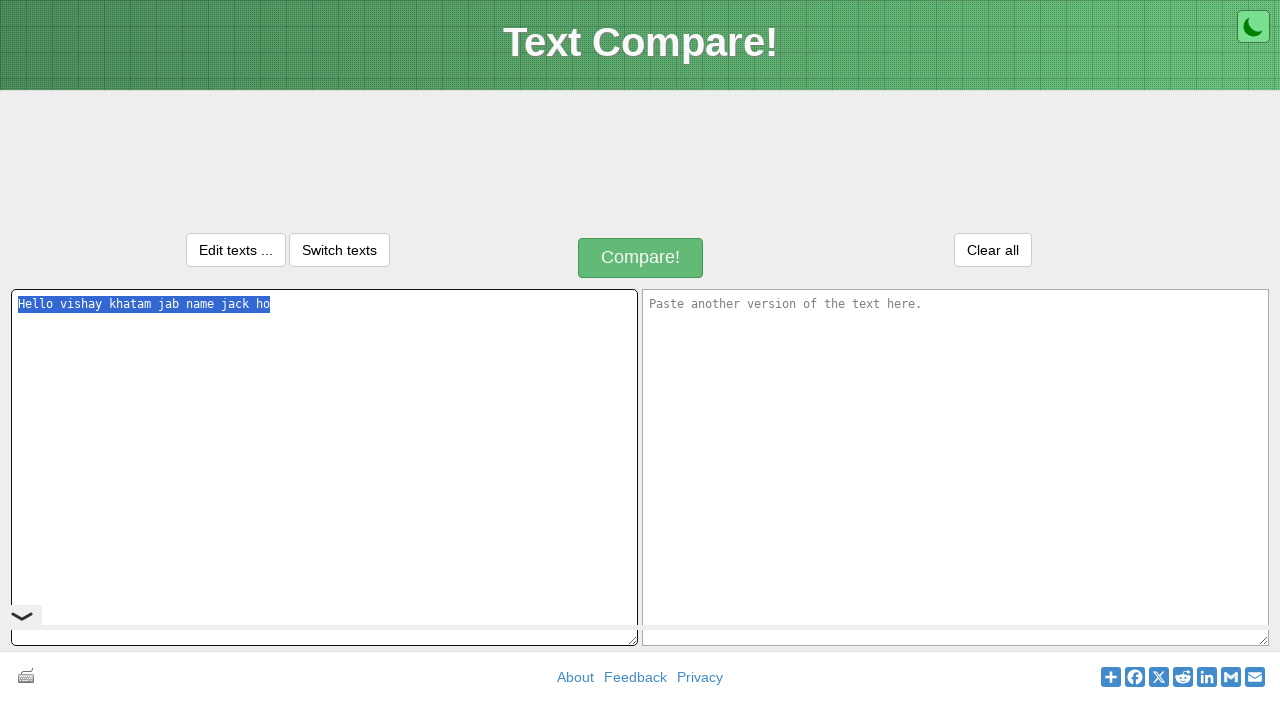

Pressed Ctrl+C to copy selected text
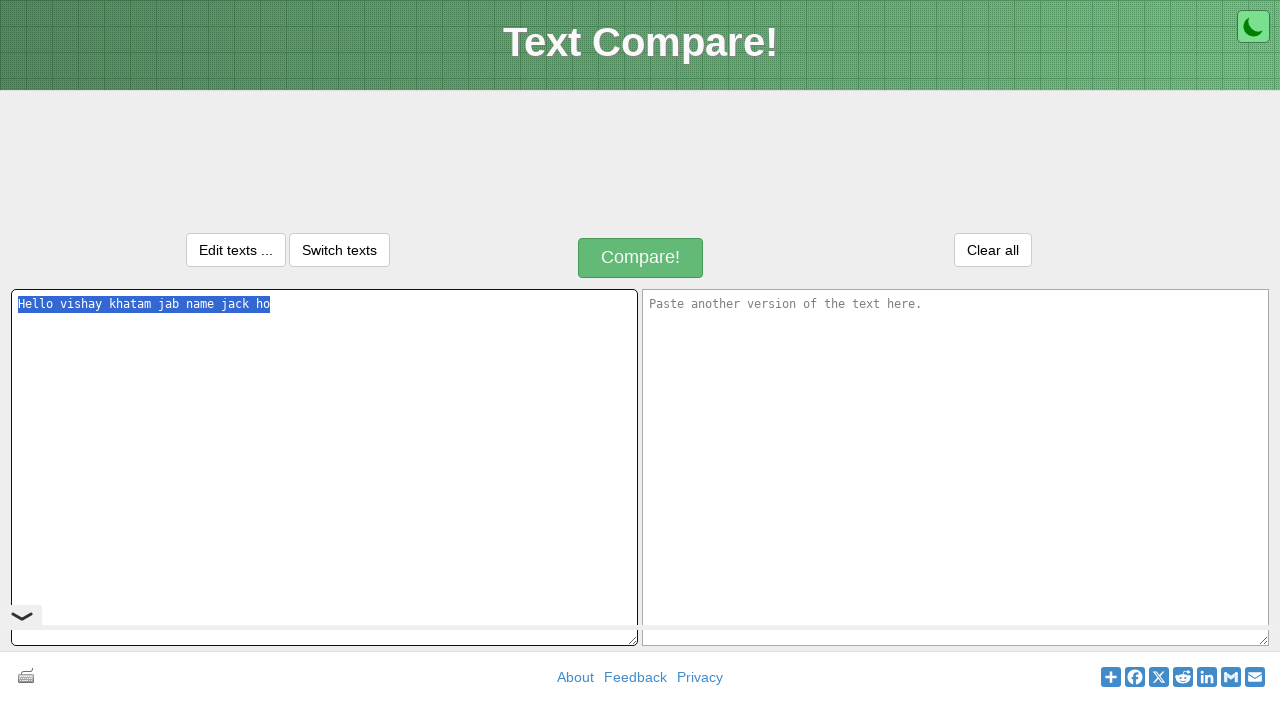

Pressed Tab to move focus to next element
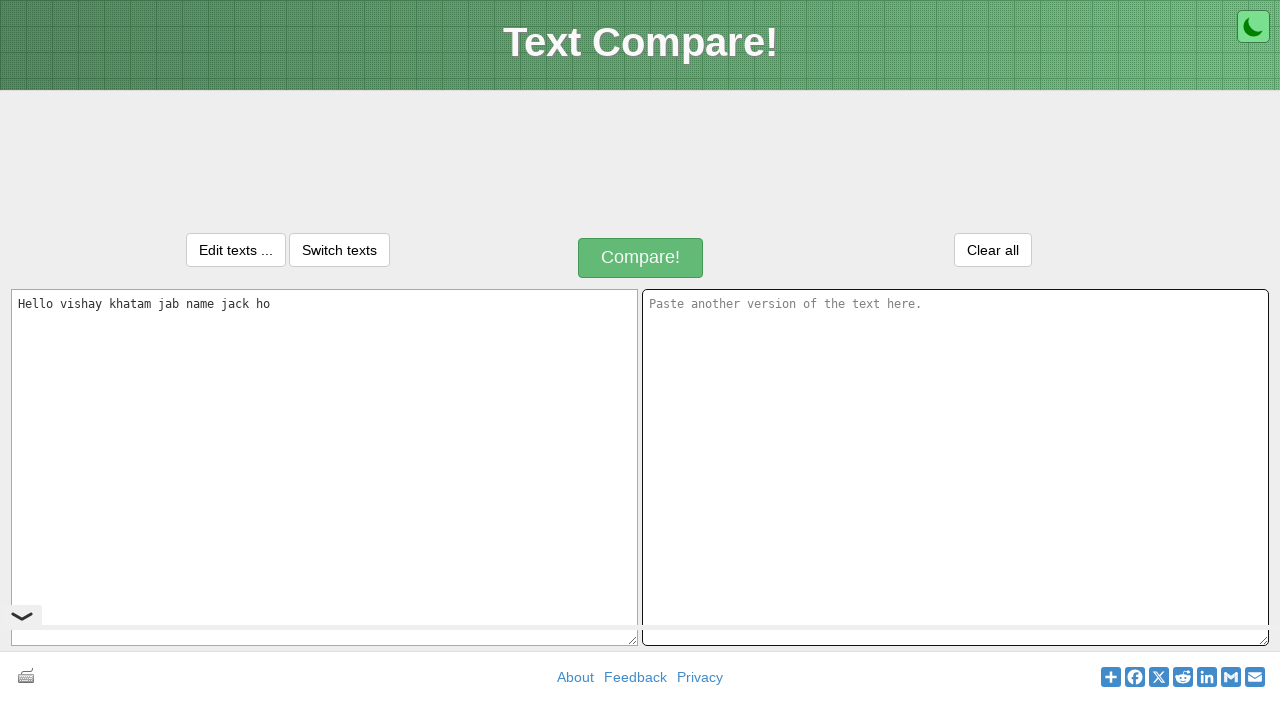

Pressed Ctrl+V to paste copied text
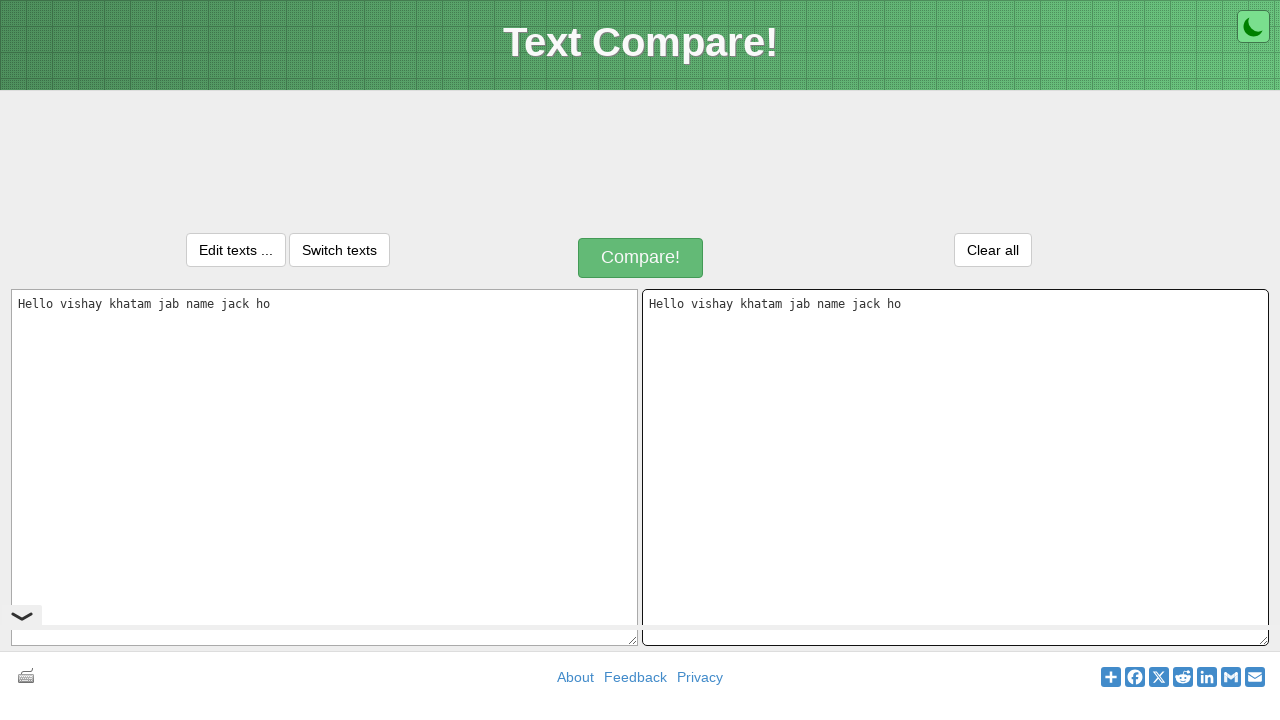

Opened new tab/page
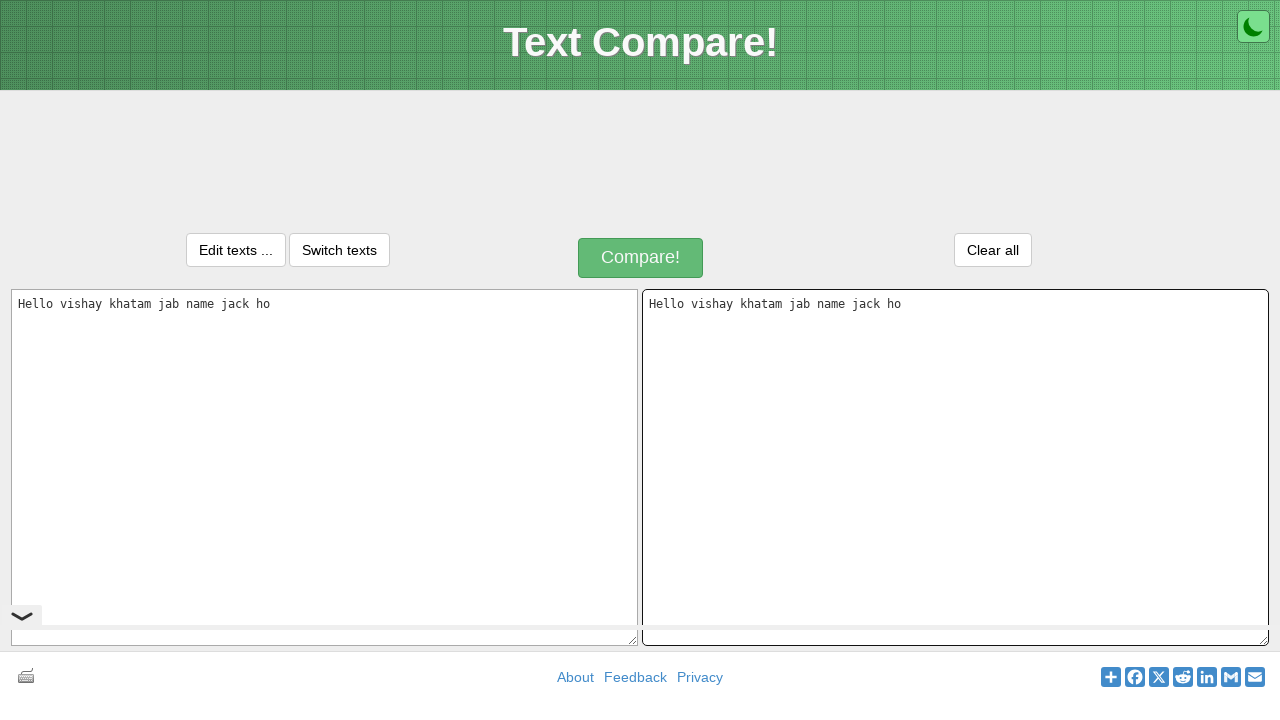

Navigated to Global QA sliders demo page
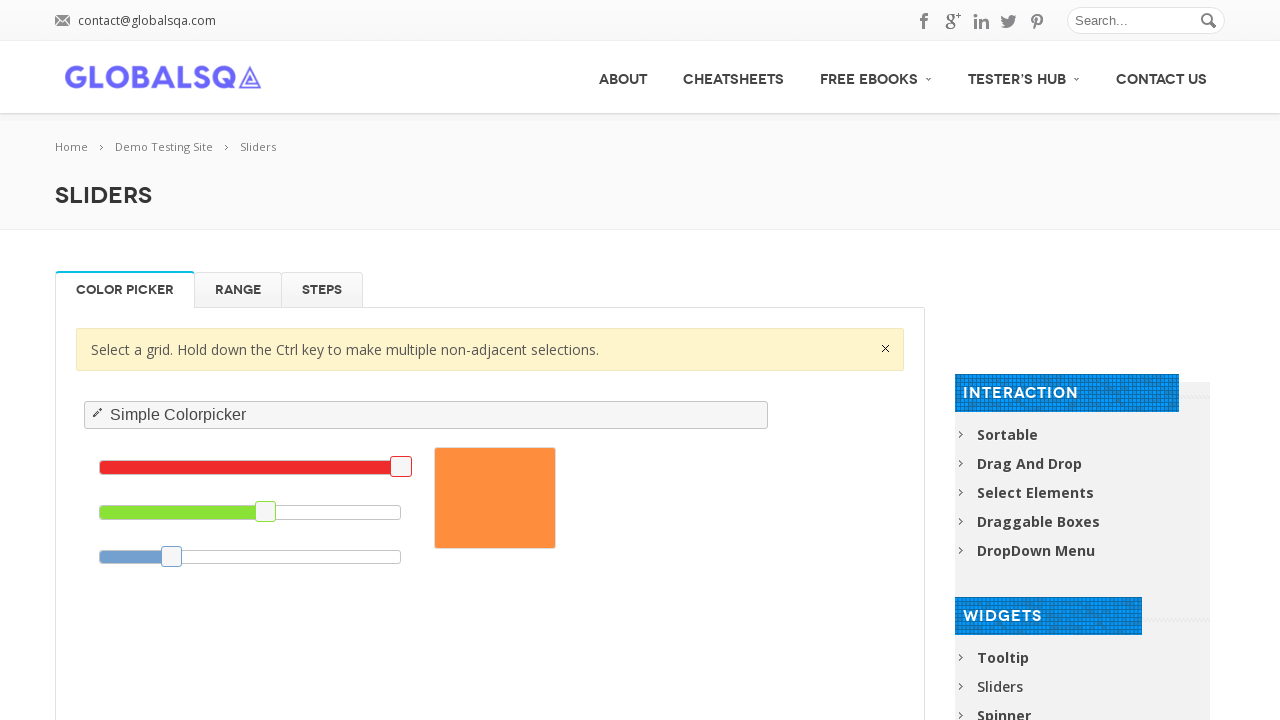

Opened another new tab/page
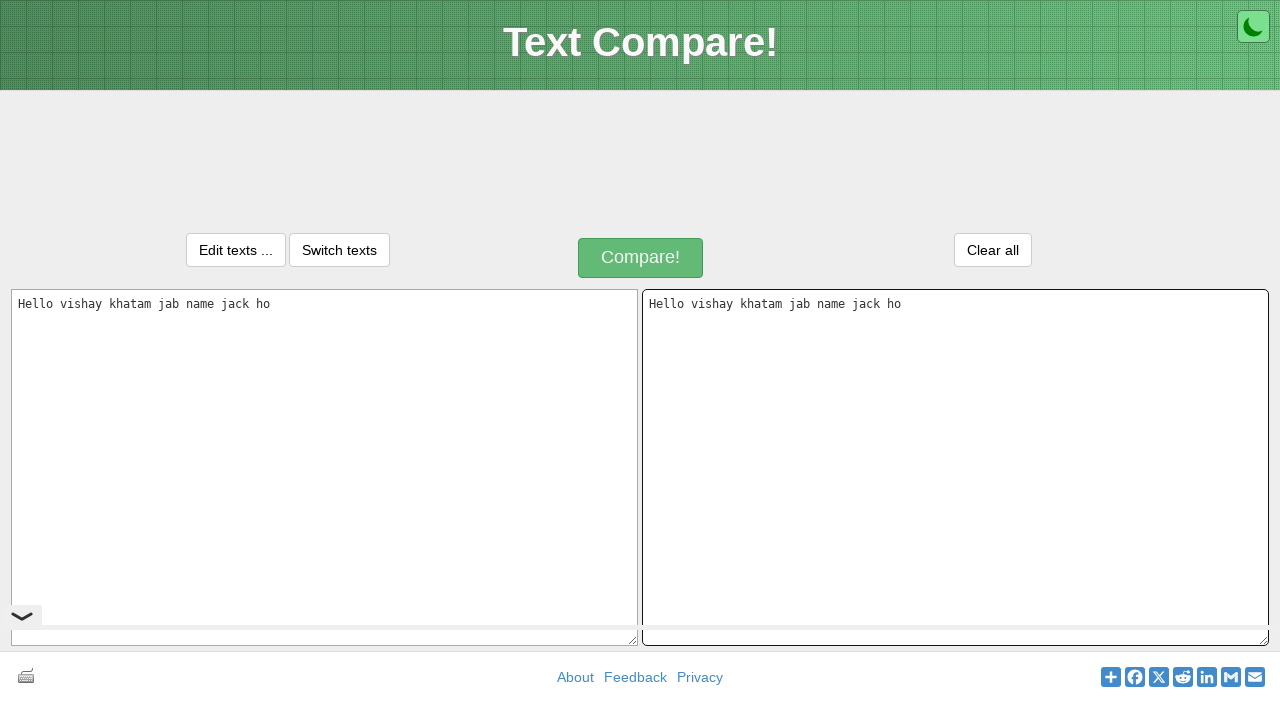

Navigated to jQuery price range slider demo page
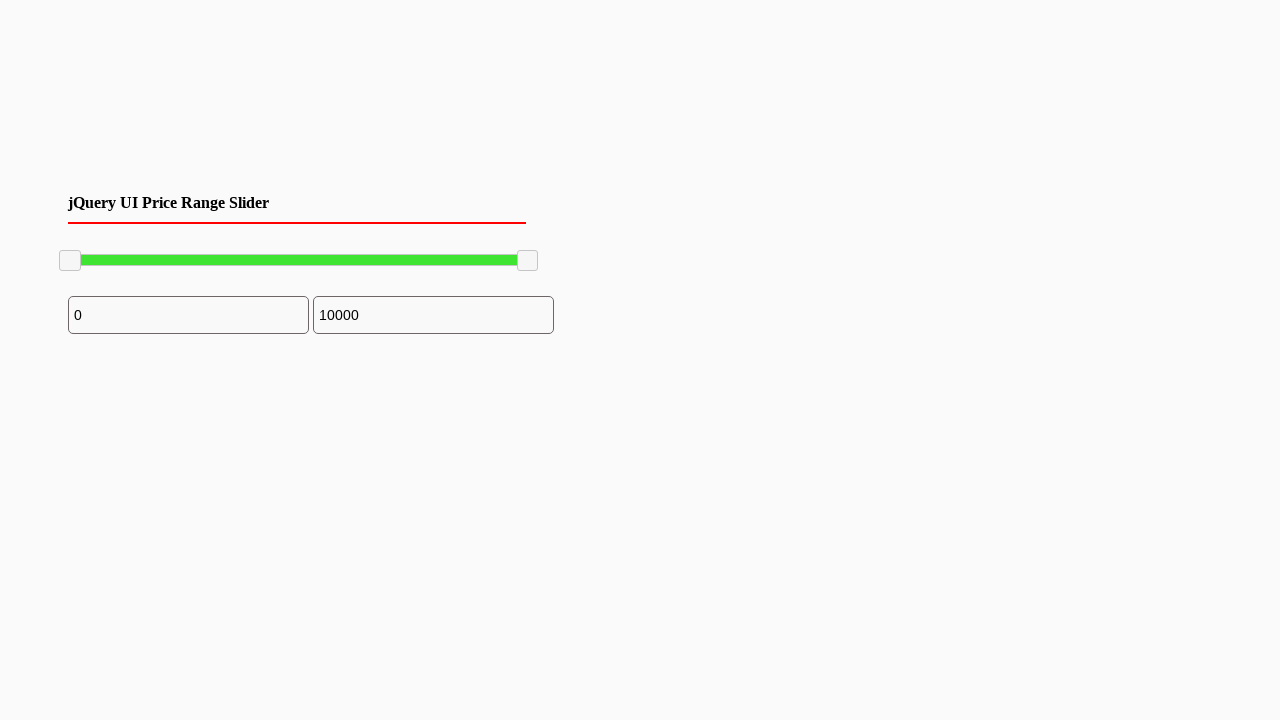

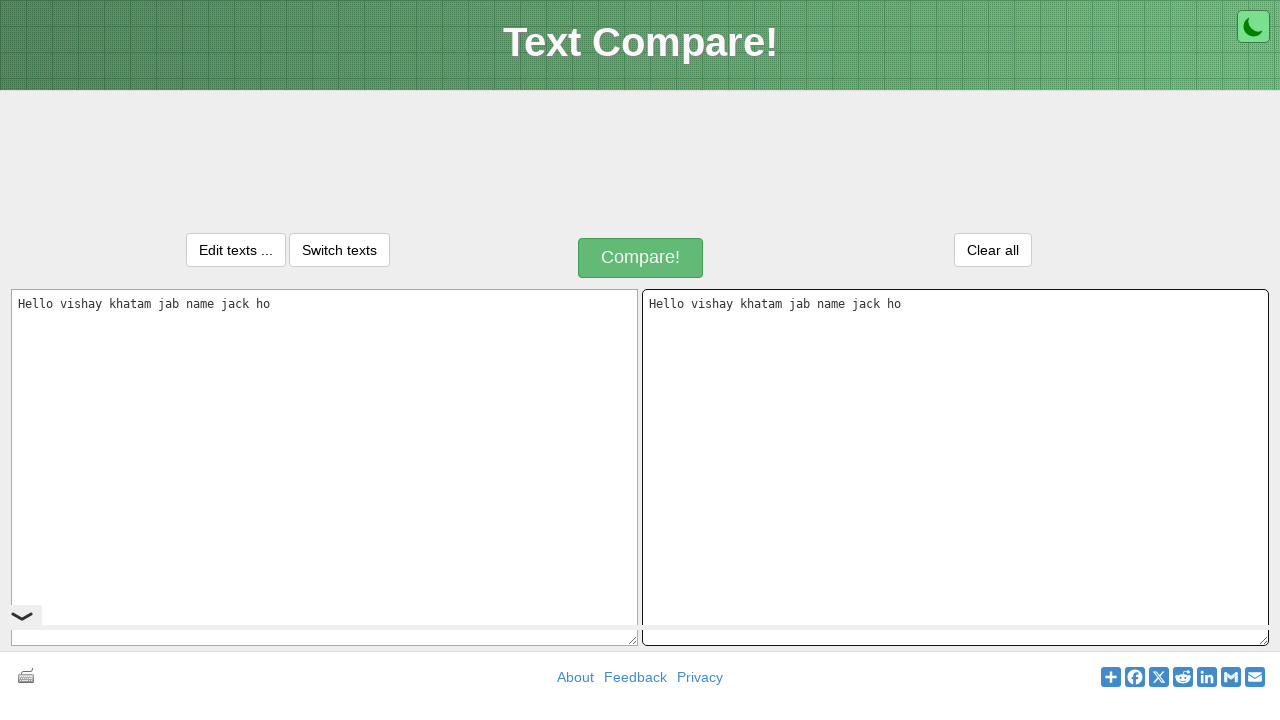